Tests that the DuckDuckGo homepage source contains "DuckDuckGo"

Starting URL: https://duckduckgo.com/

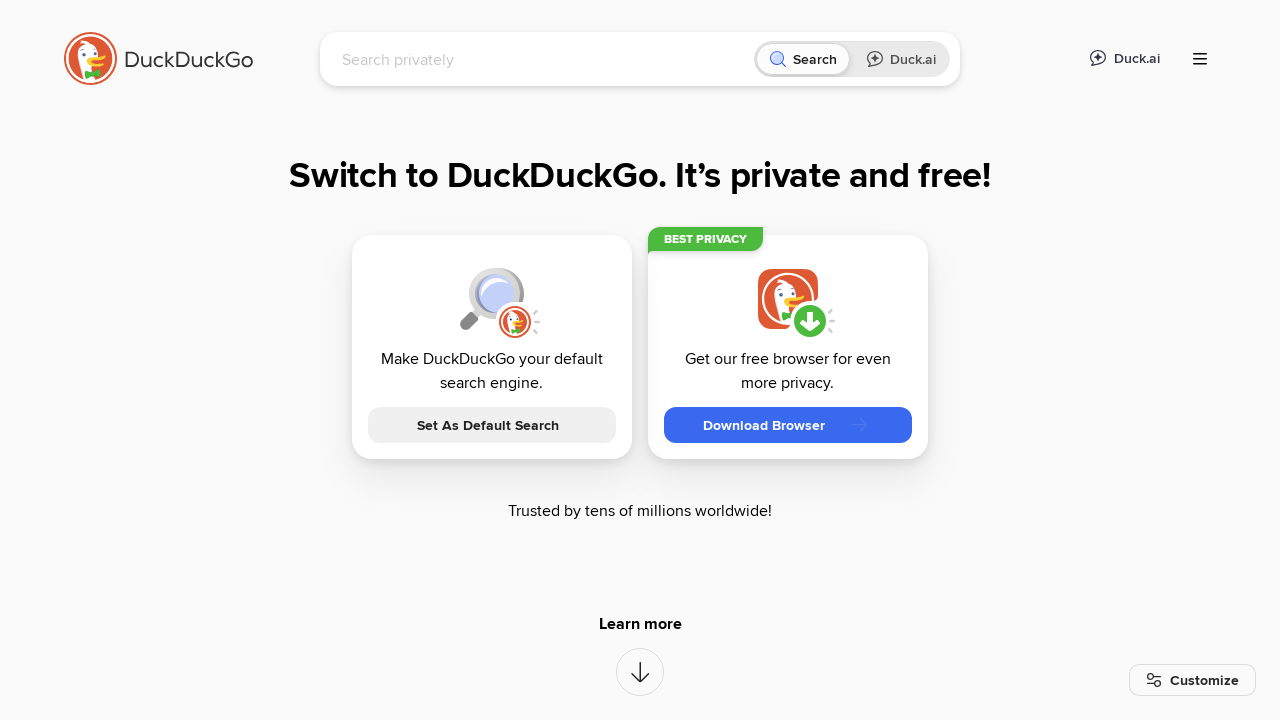

Navigated to DuckDuckGo homepage
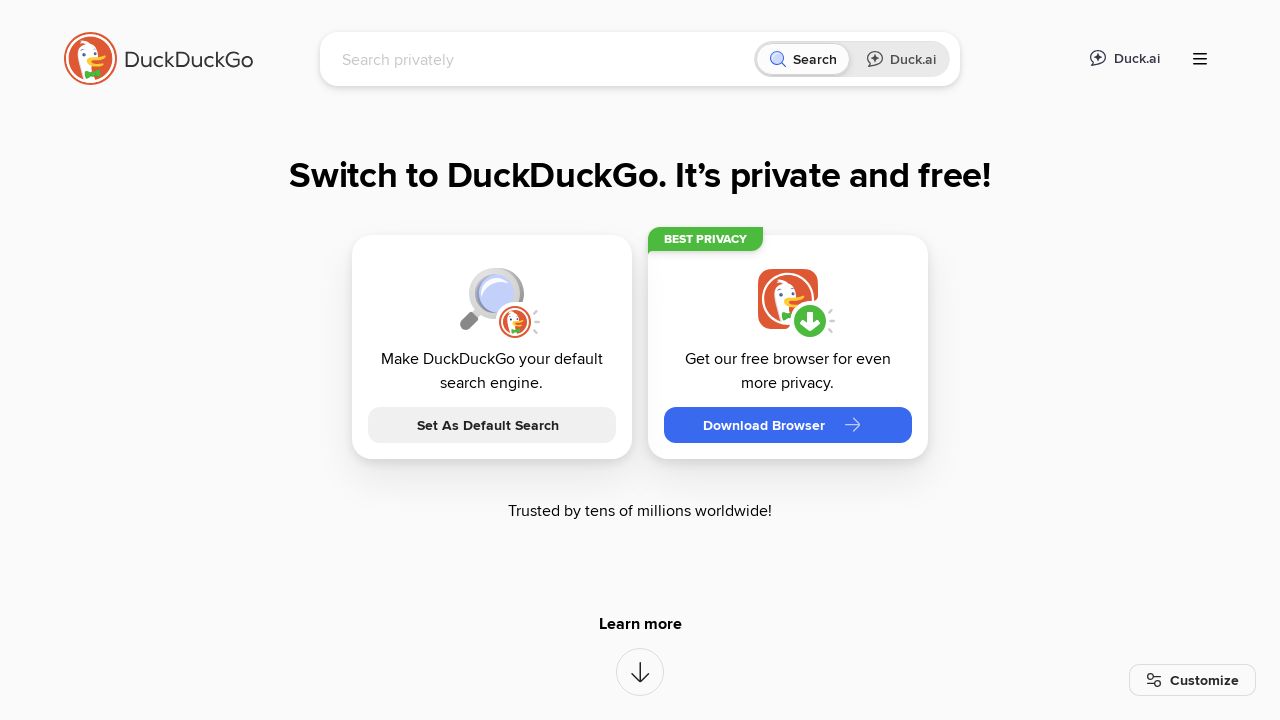

Retrieved page source content
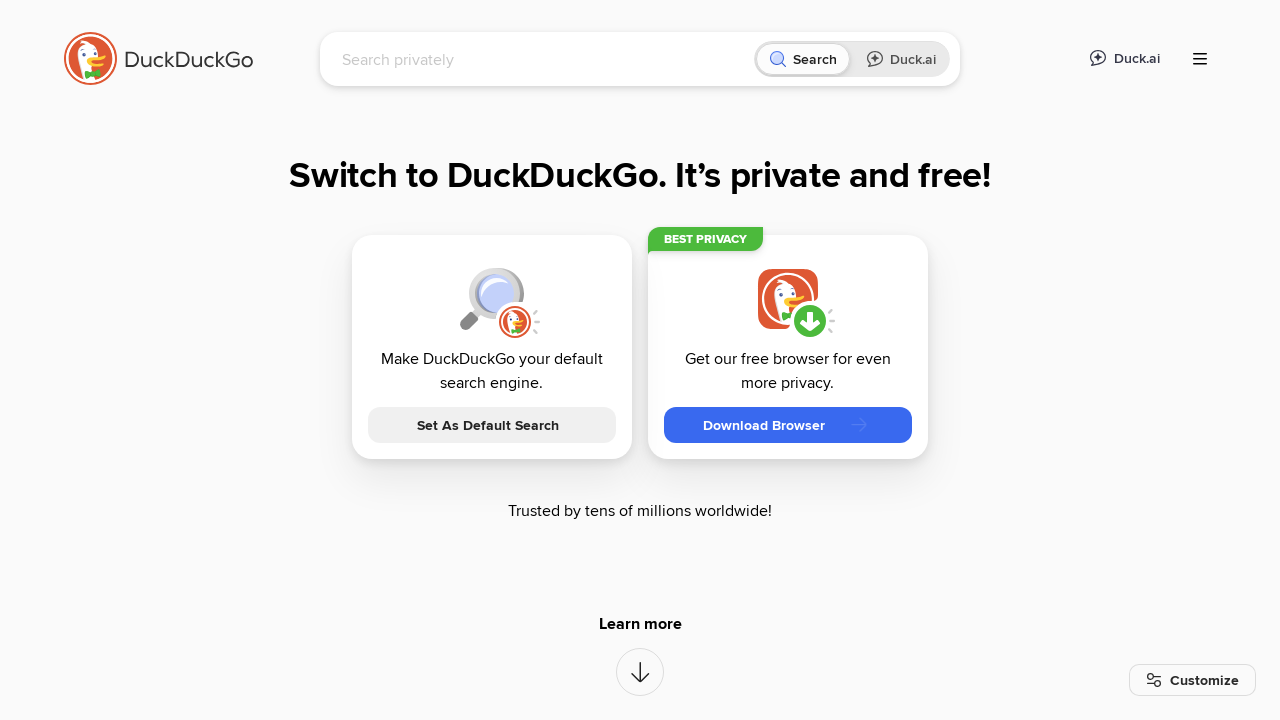

Verified that 'DuckDuckGo' is present in page source
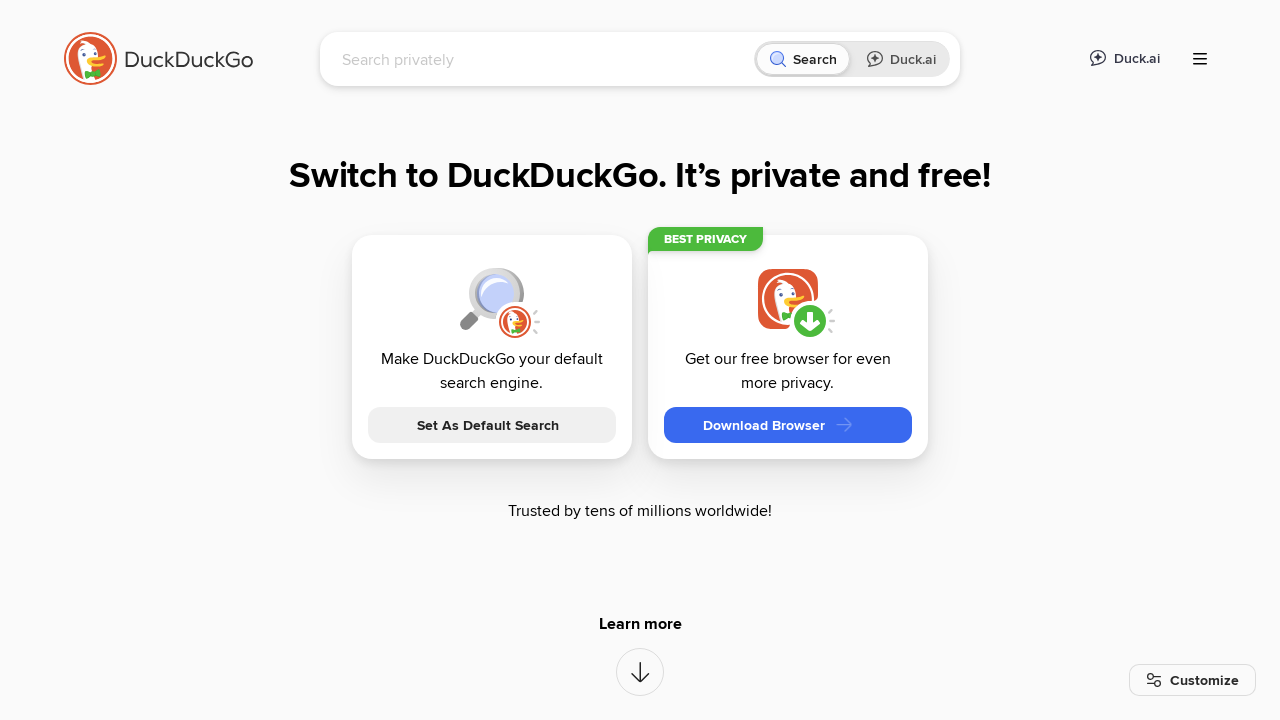

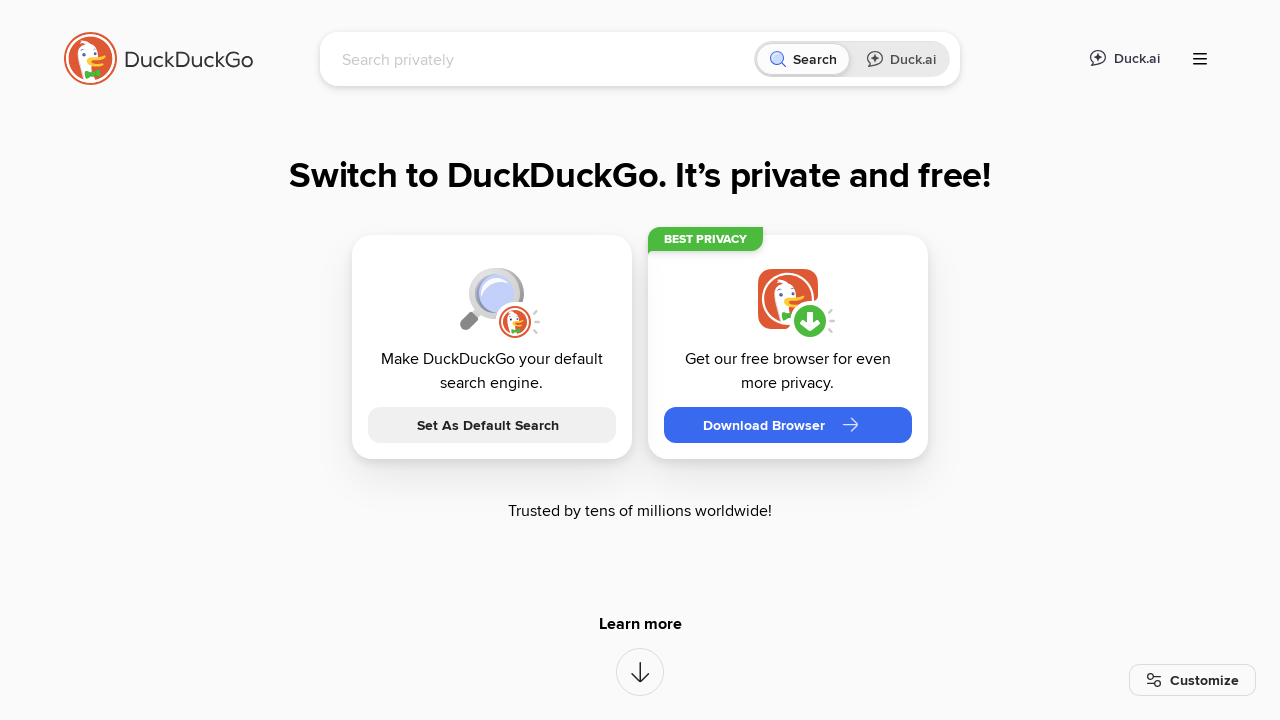